Navigates to Nike's women's shorts product listing page and verifies that product cards load successfully with their key elements (title, subtitle, price, image).

Starting URL: https://www.nike.com/es/w/mujer-pantalones-cortos-38fphz5e1x6

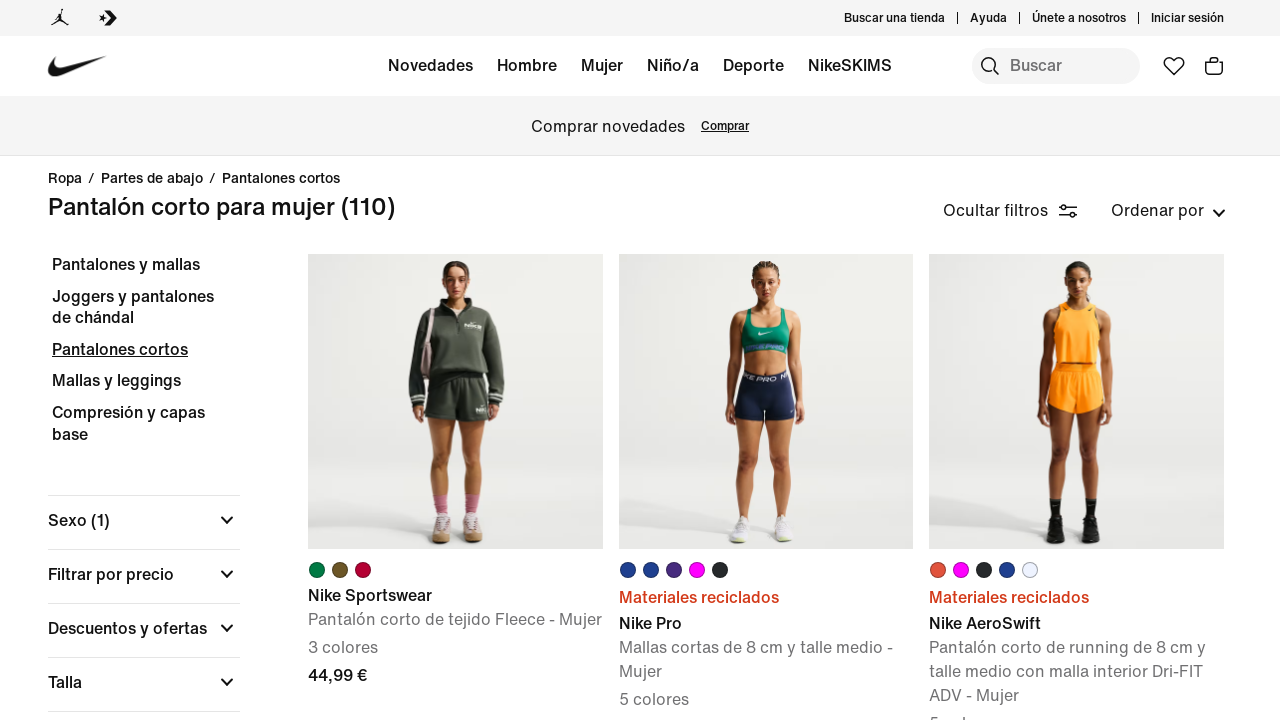

Navigated to Nike women's shorts product listing page
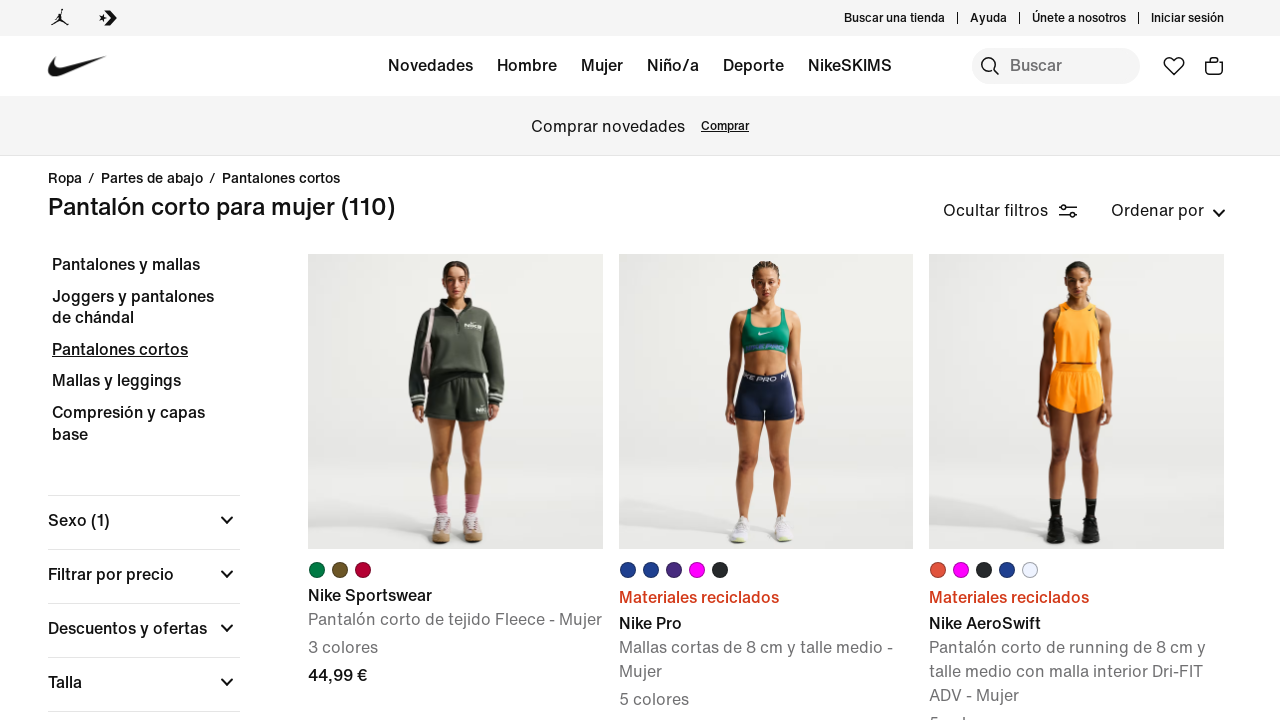

Product cards loaded successfully
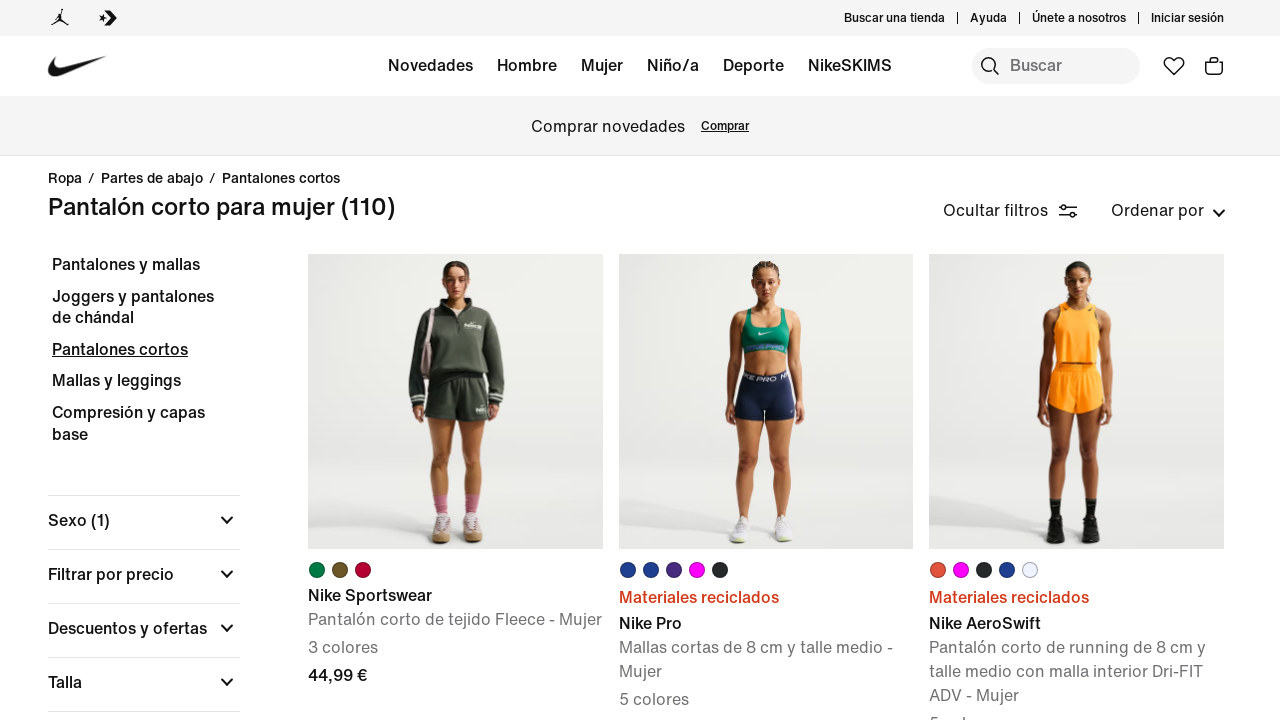

Product card titles are present
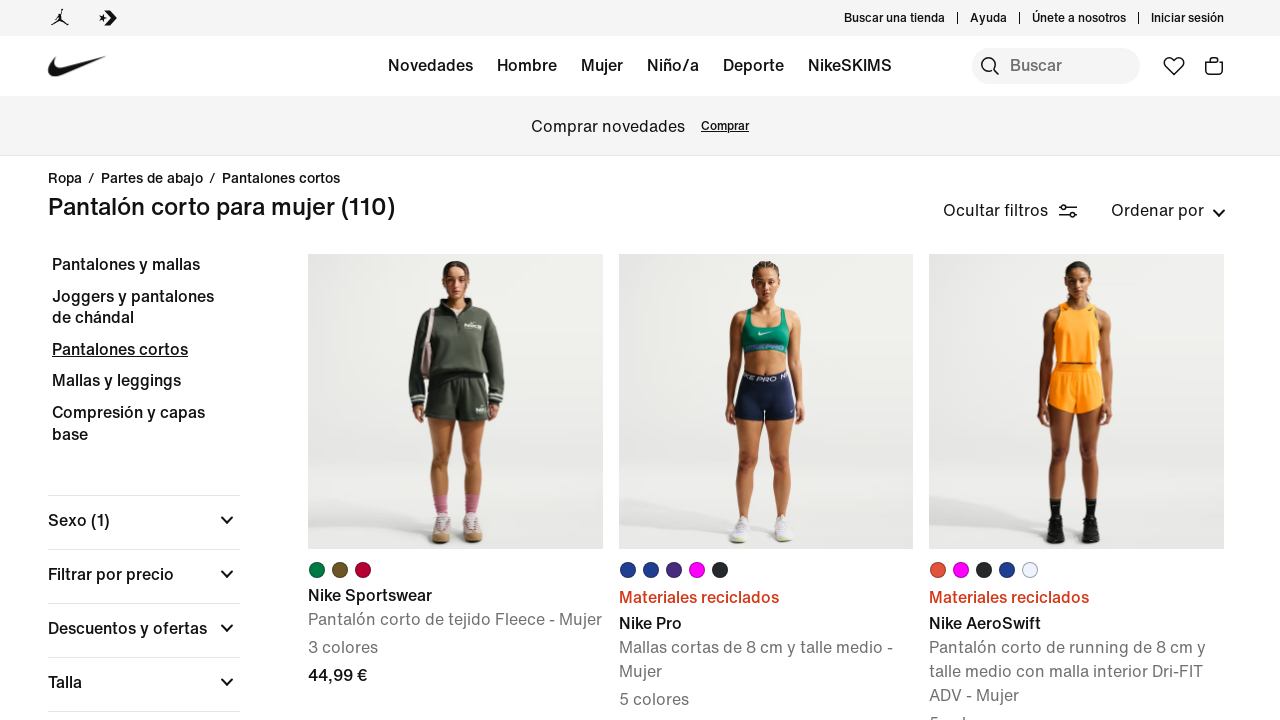

Product card hero images are present
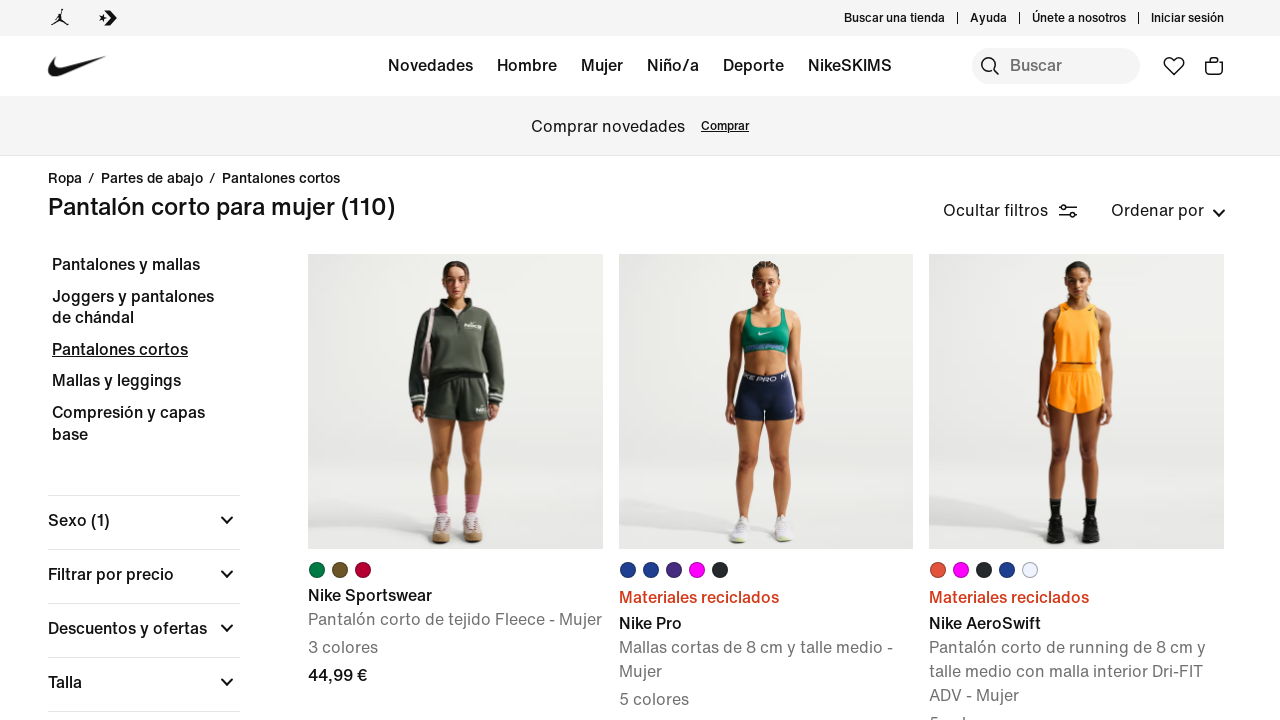

Product card subtitles are present
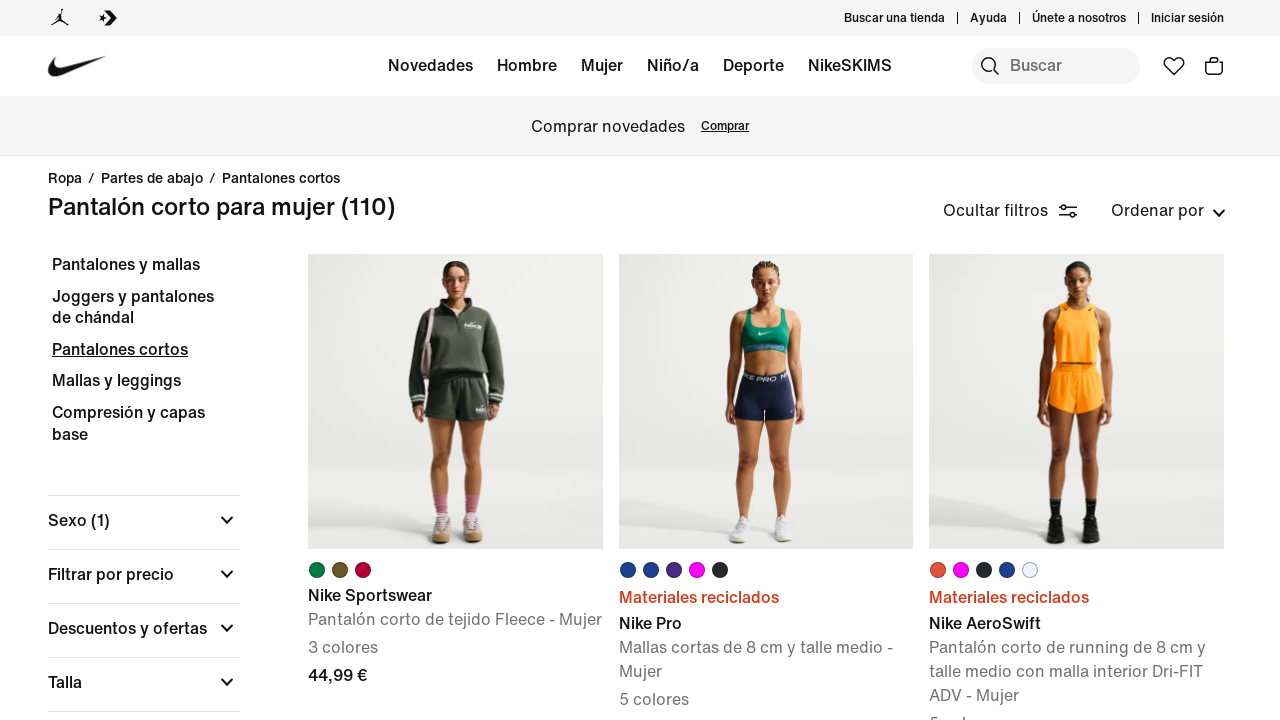

Product card prices are present
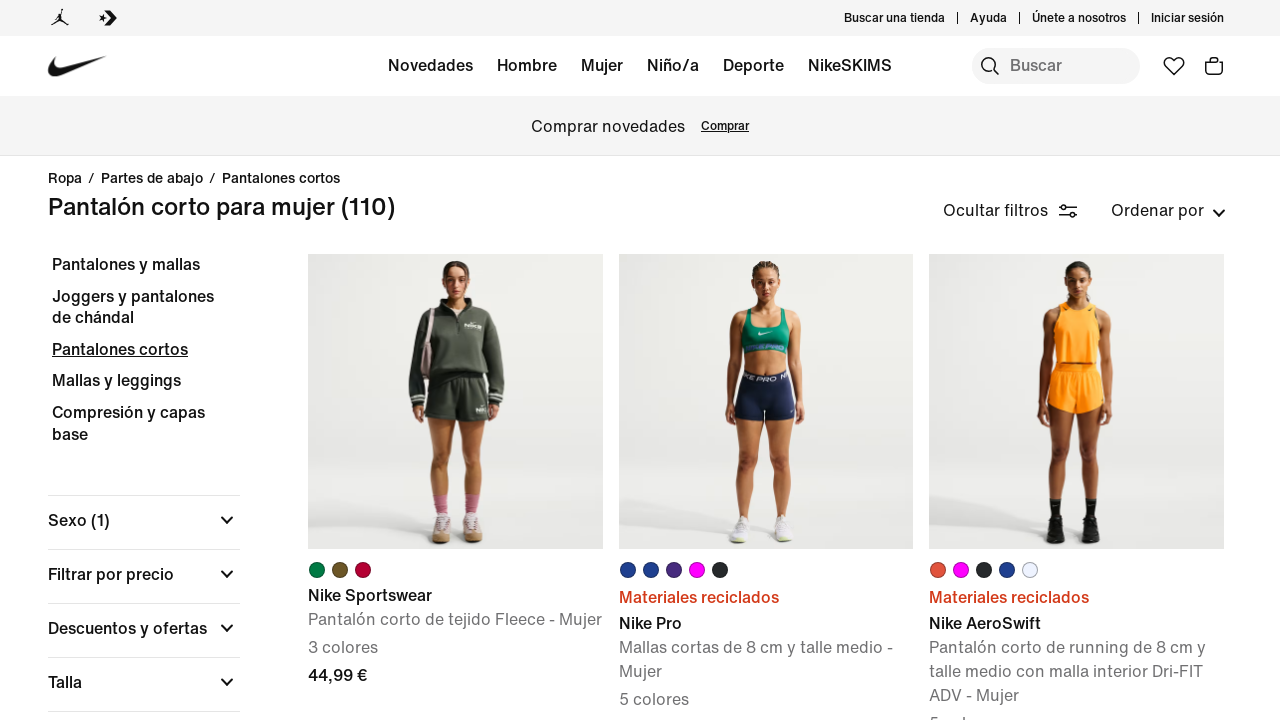

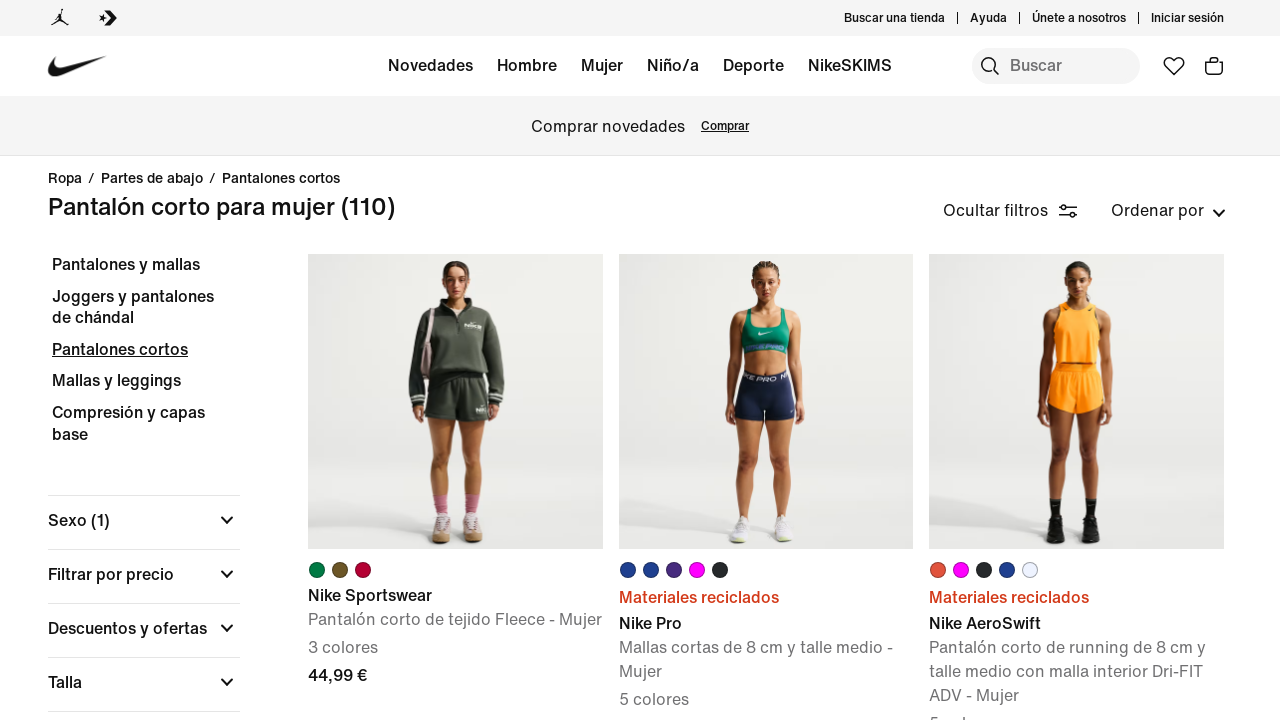